Tests file upload functionality by uploading a text file to the upload form and verifying the uploaded filename is displayed correctly on the result page.

Starting URL: http://the-internet.herokuapp.com/upload

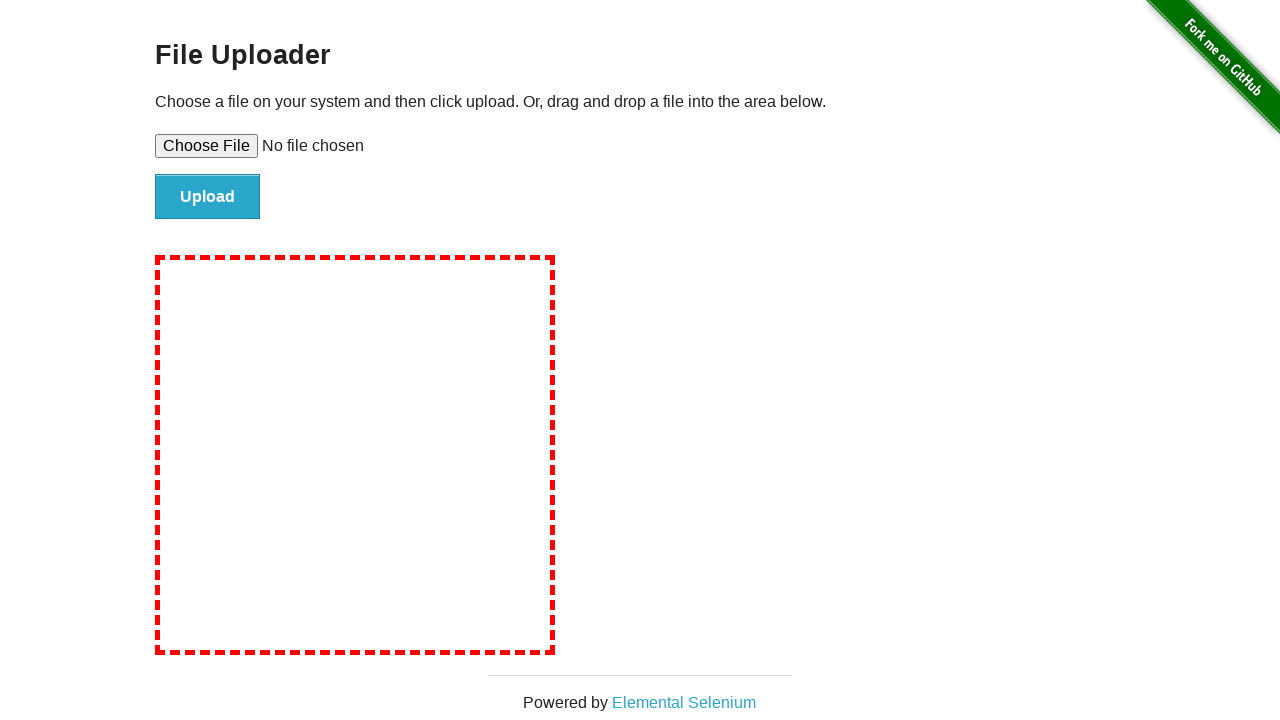

Created temporary test file 'test-upload-file.txt' with test content
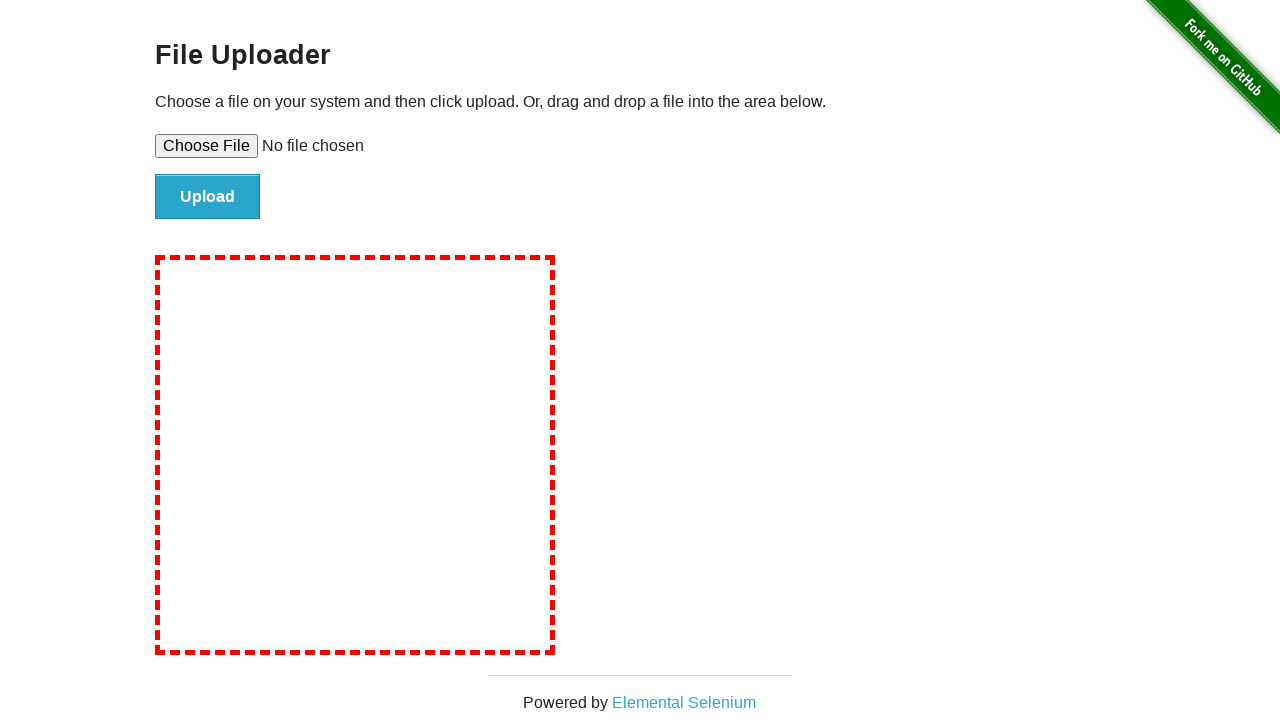

Selected test file for upload using file input element
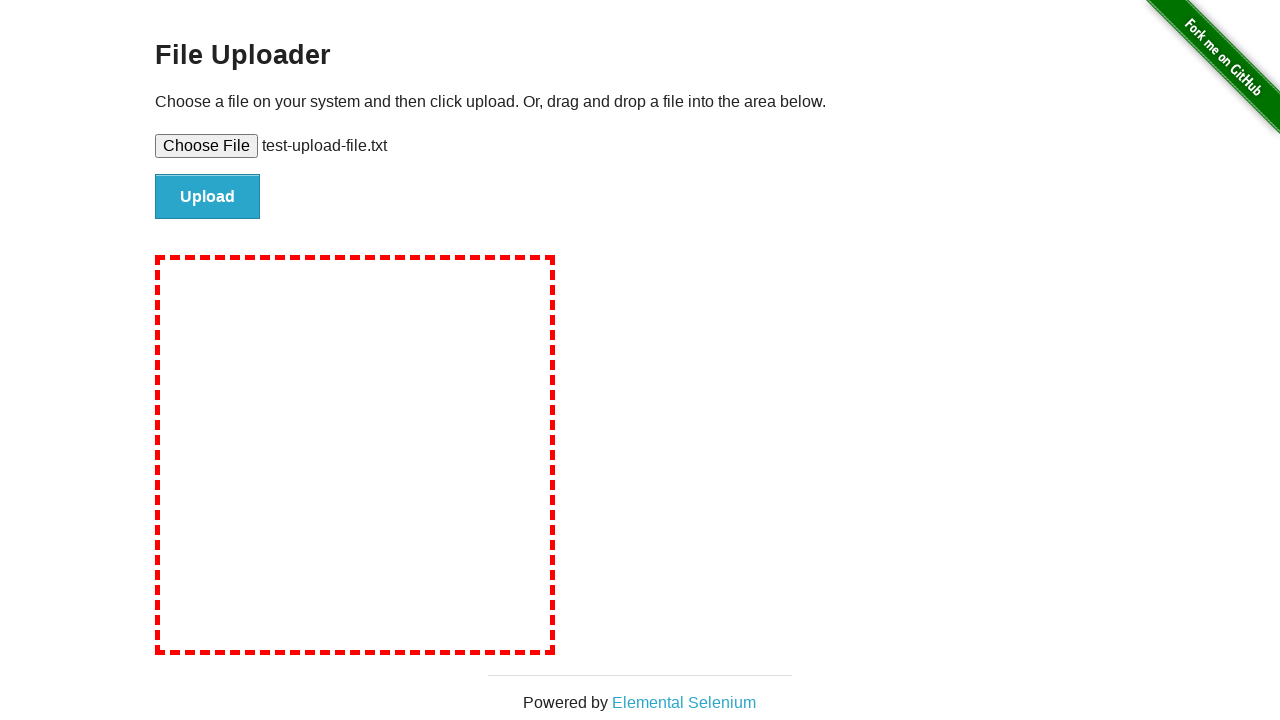

Clicked submit button to upload the file at (208, 197) on #file-submit
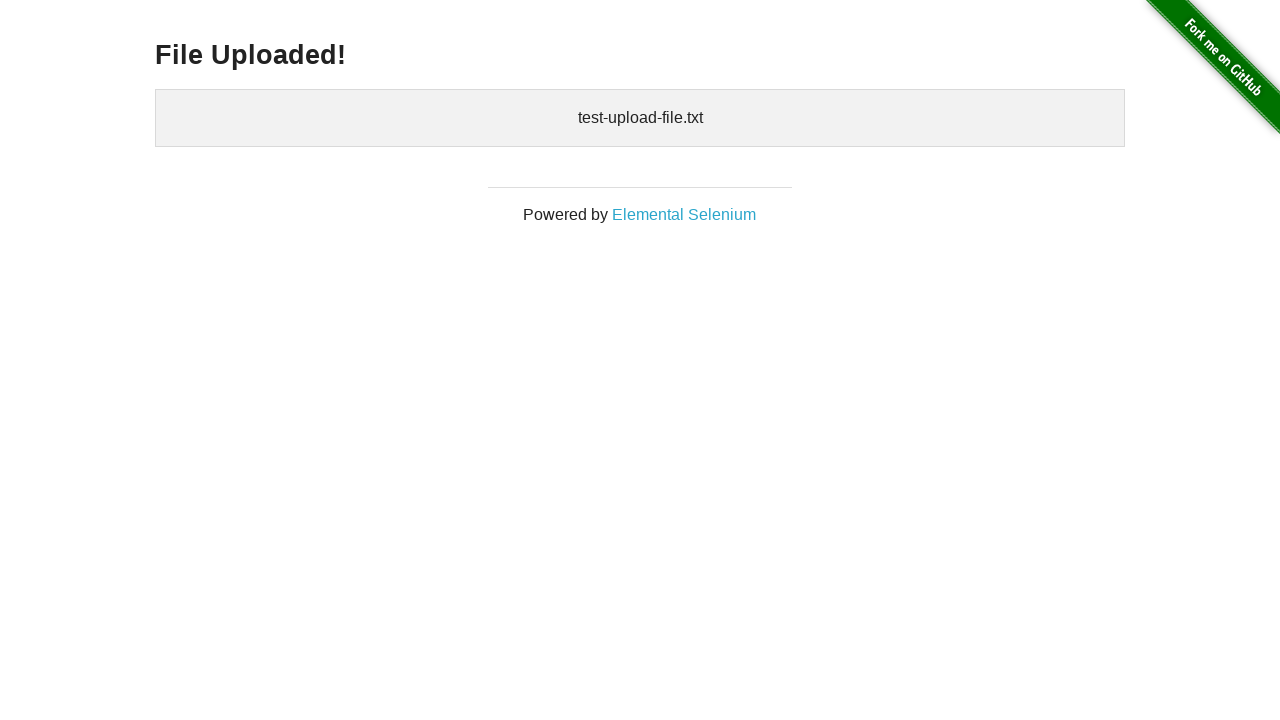

Upload result page loaded with uploaded files display
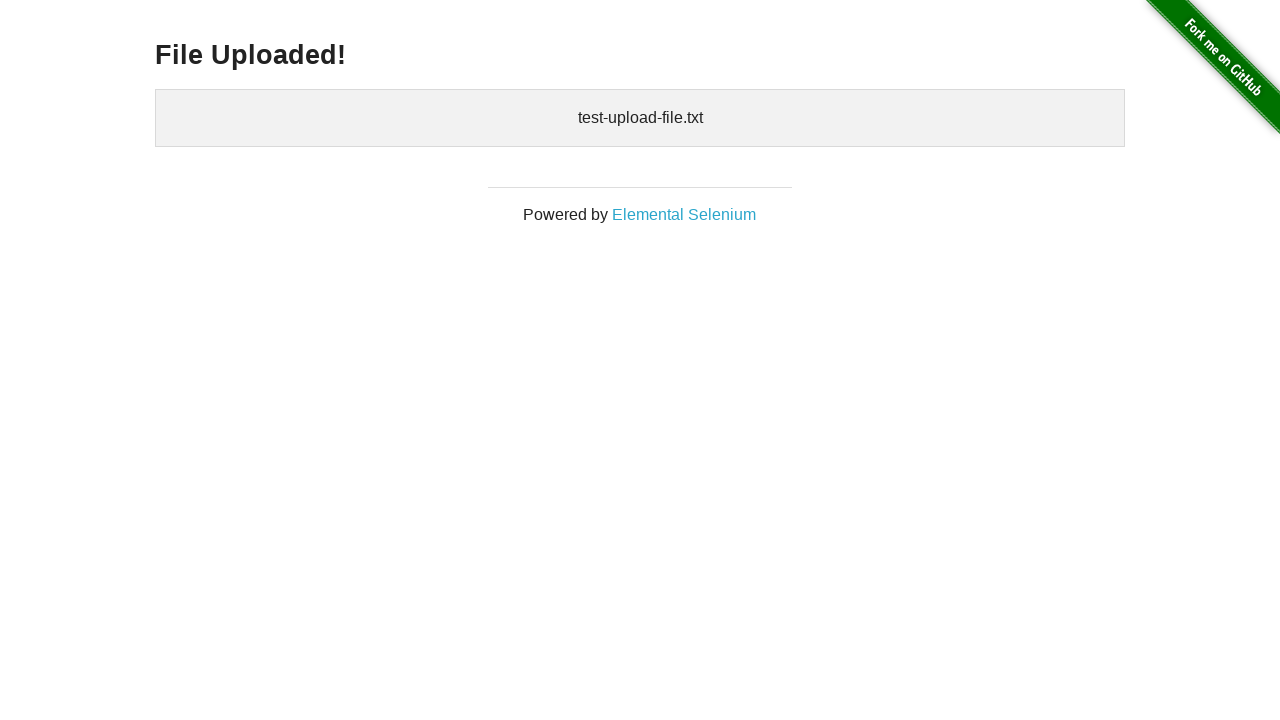

Cleaned up temporary test file and directory
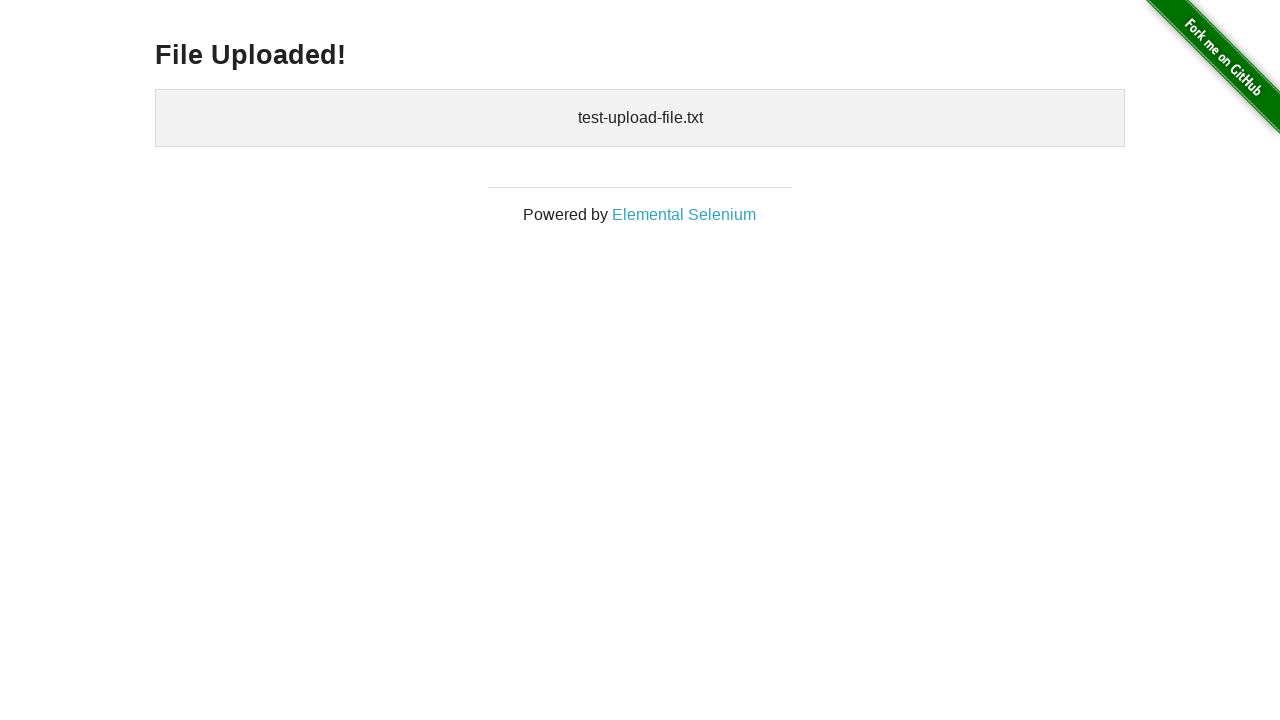

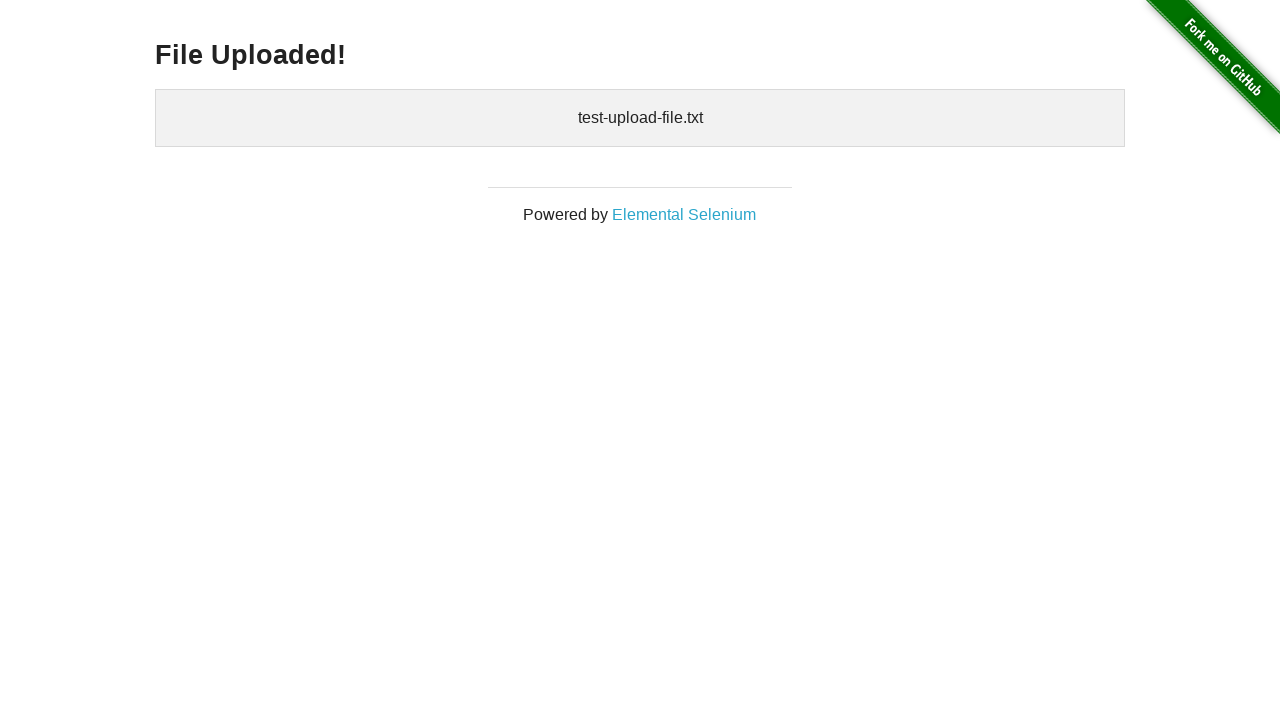